Tests show/hide functionality of a text element by clicking hide and show buttons

Starting URL: https://rahulshettyacademy.com/AutomationPractice

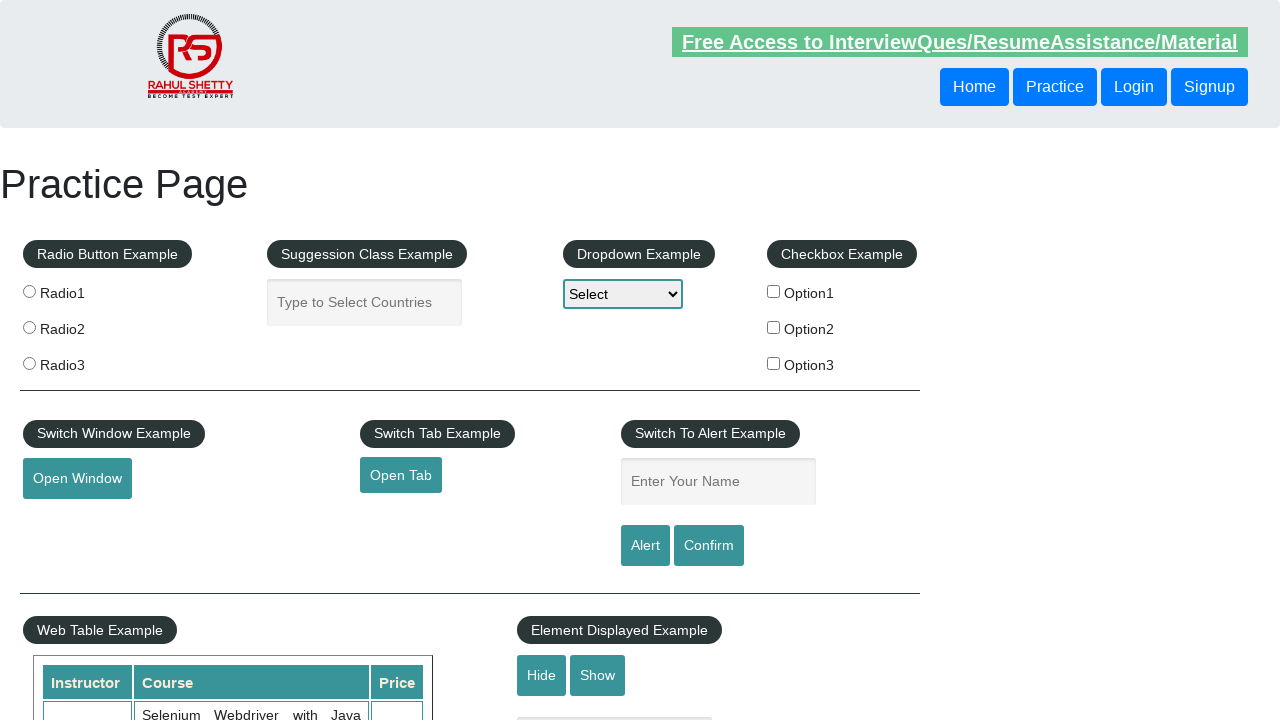

Verified that text element is initially visible
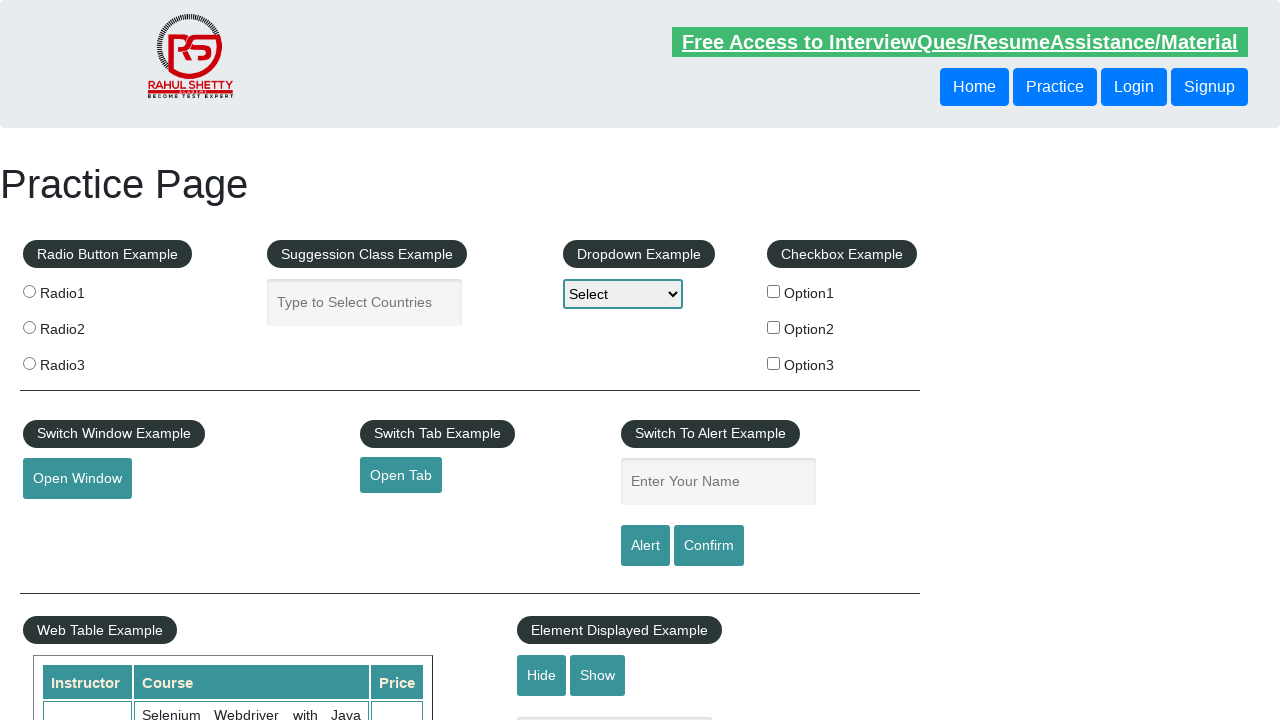

Clicked hide button to hide the text element at (542, 675) on #hide-textbox
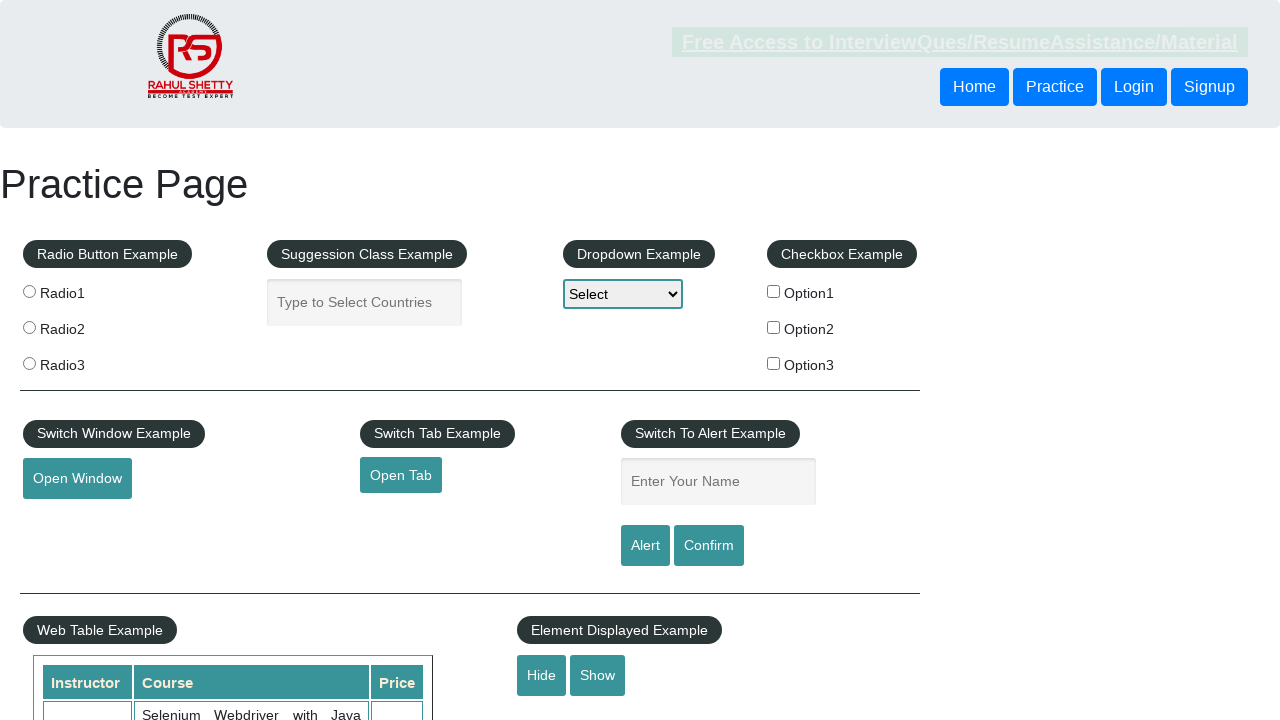

Verified that text element is now hidden
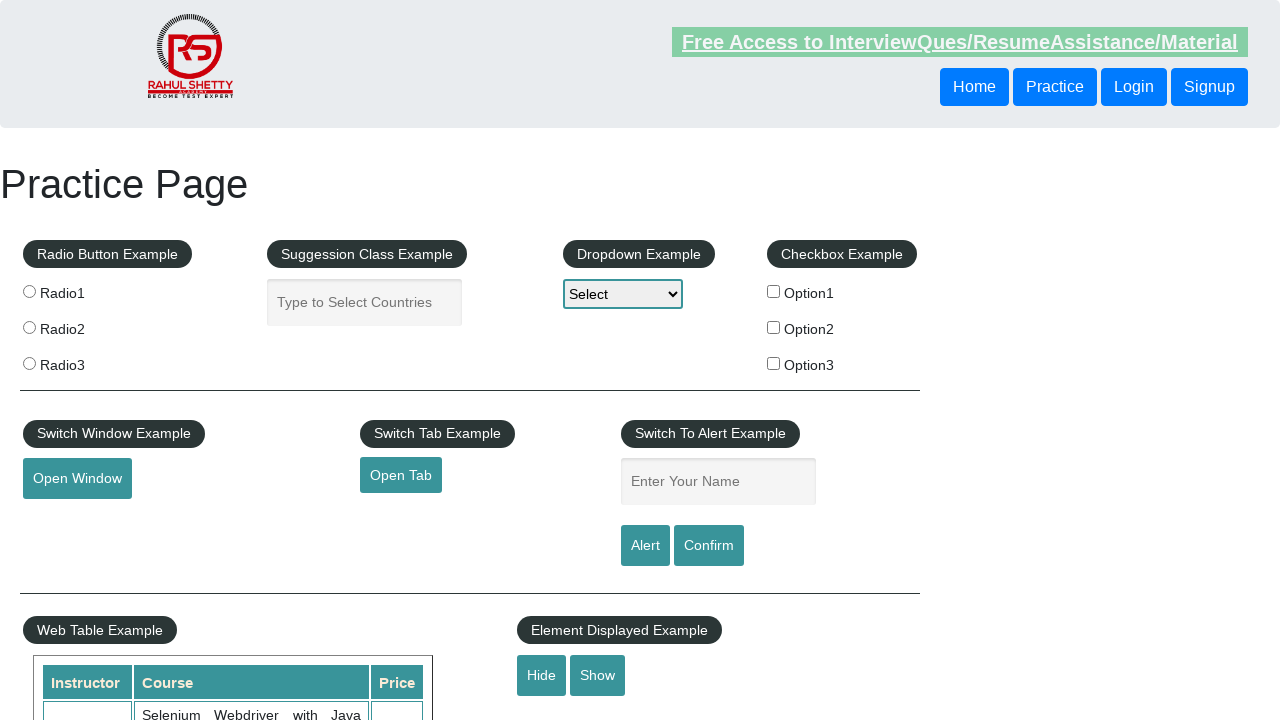

Clicked show button to display the text element at (598, 675) on #show-textbox
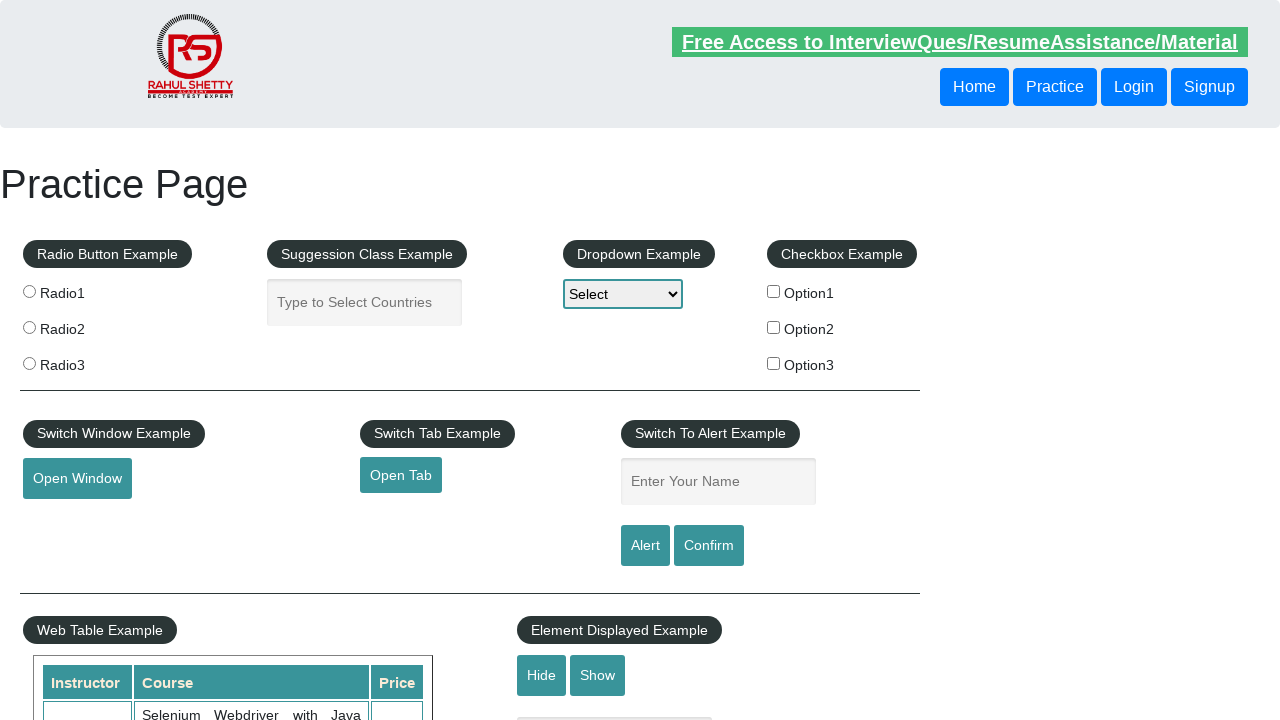

Verified that text element is visible again
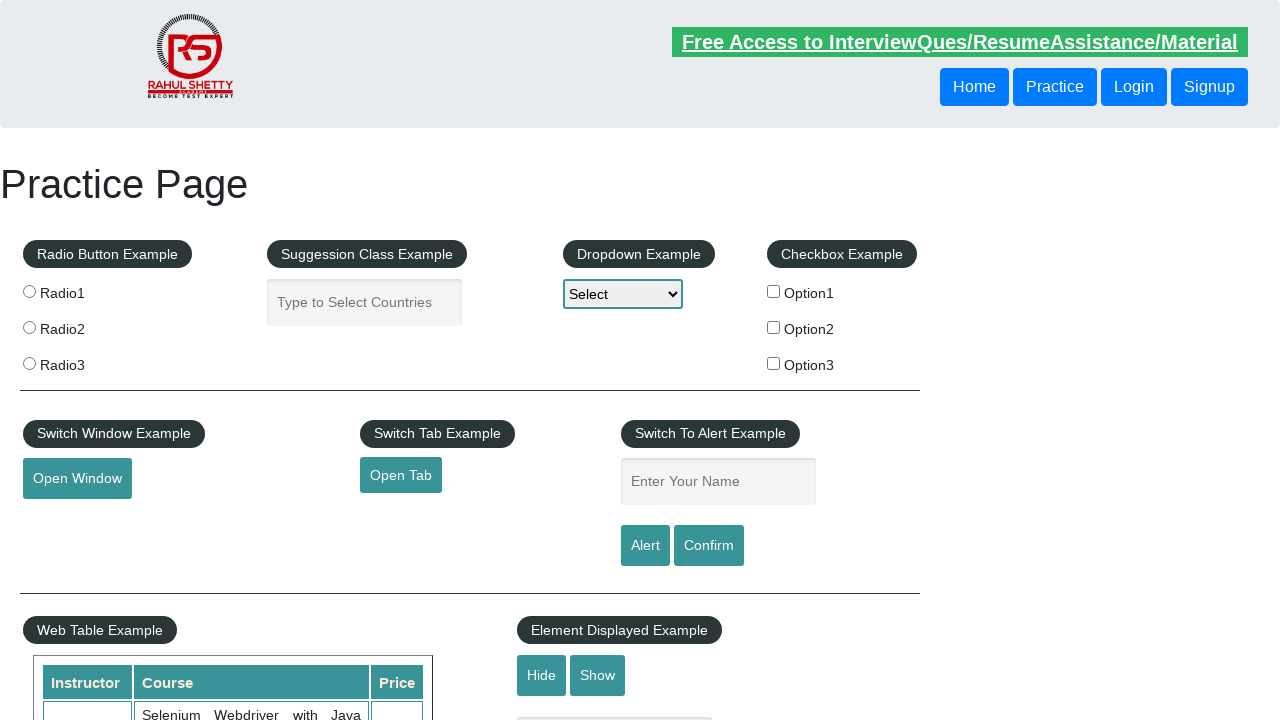

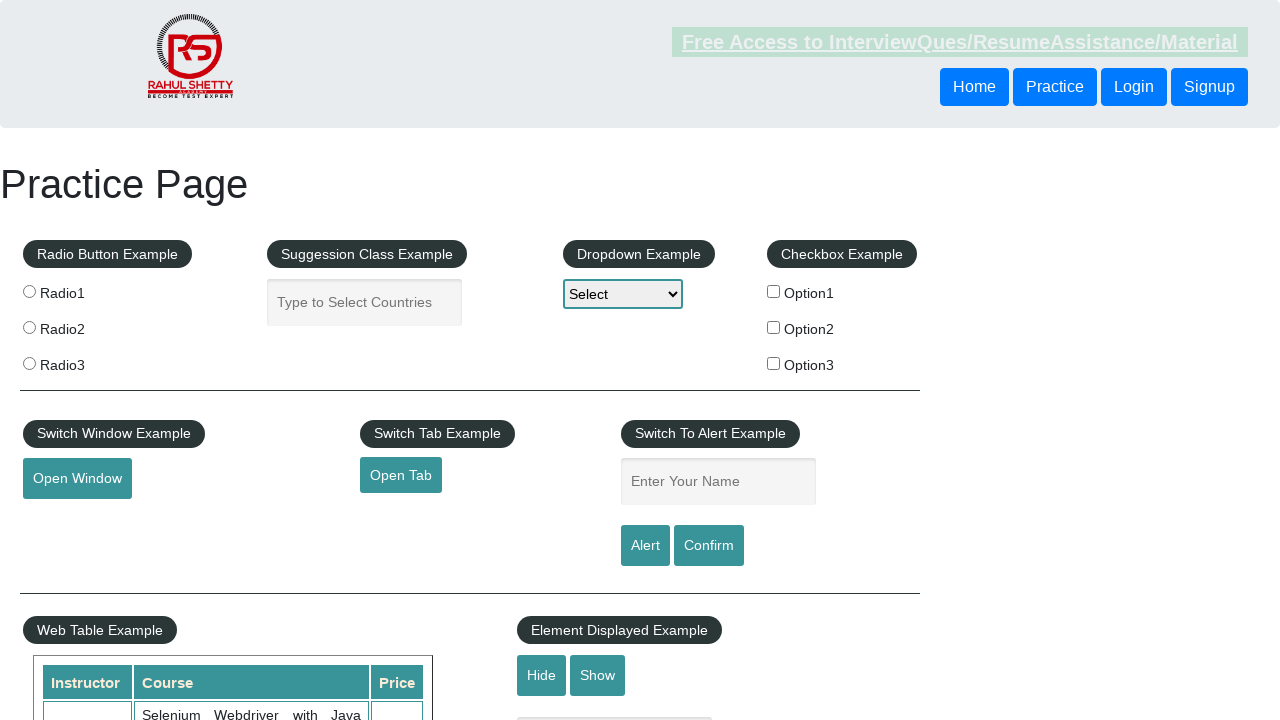